Tests successful sign-up by filling email, password, and password confirmation fields then submitting the form to reach the Business details page

Starting URL: http://qa-test-v1.s3-website-ap-southeast-2.amazonaws.com/

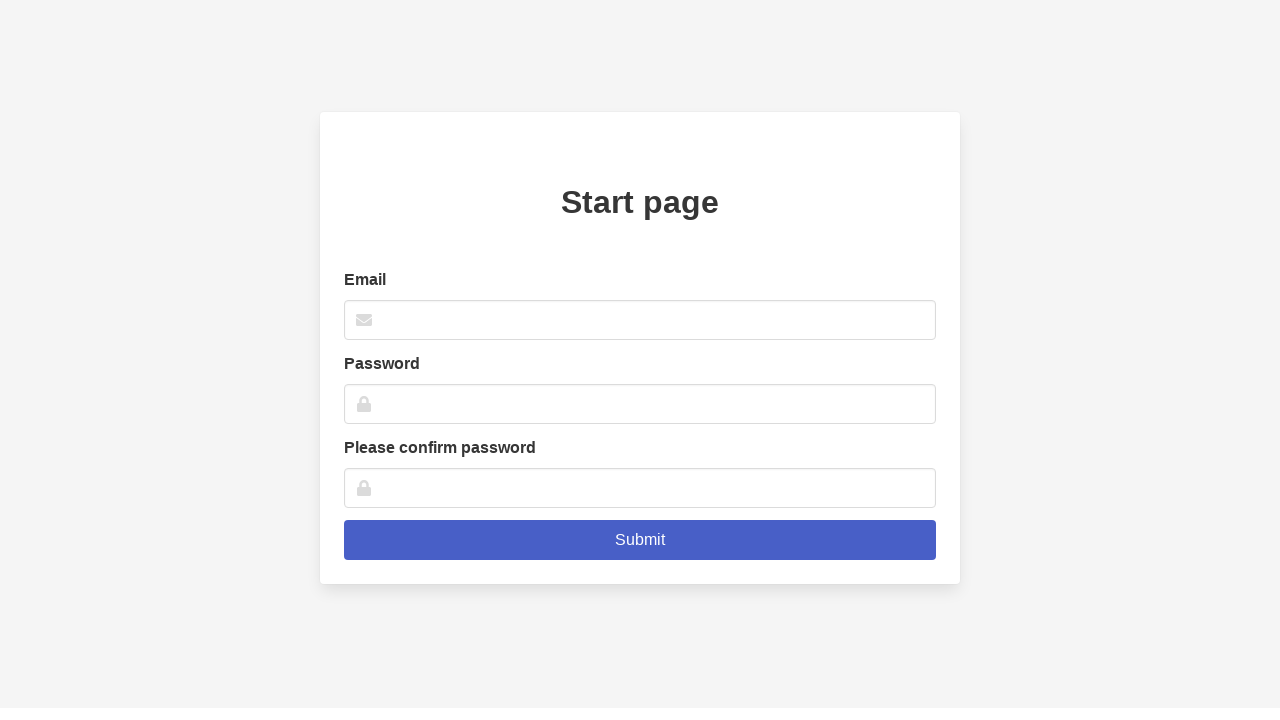

Clicked on email input field at (640, 320) on xpath=//*[@id='root']/div/div/div/div/div/form/div[1]/div/input
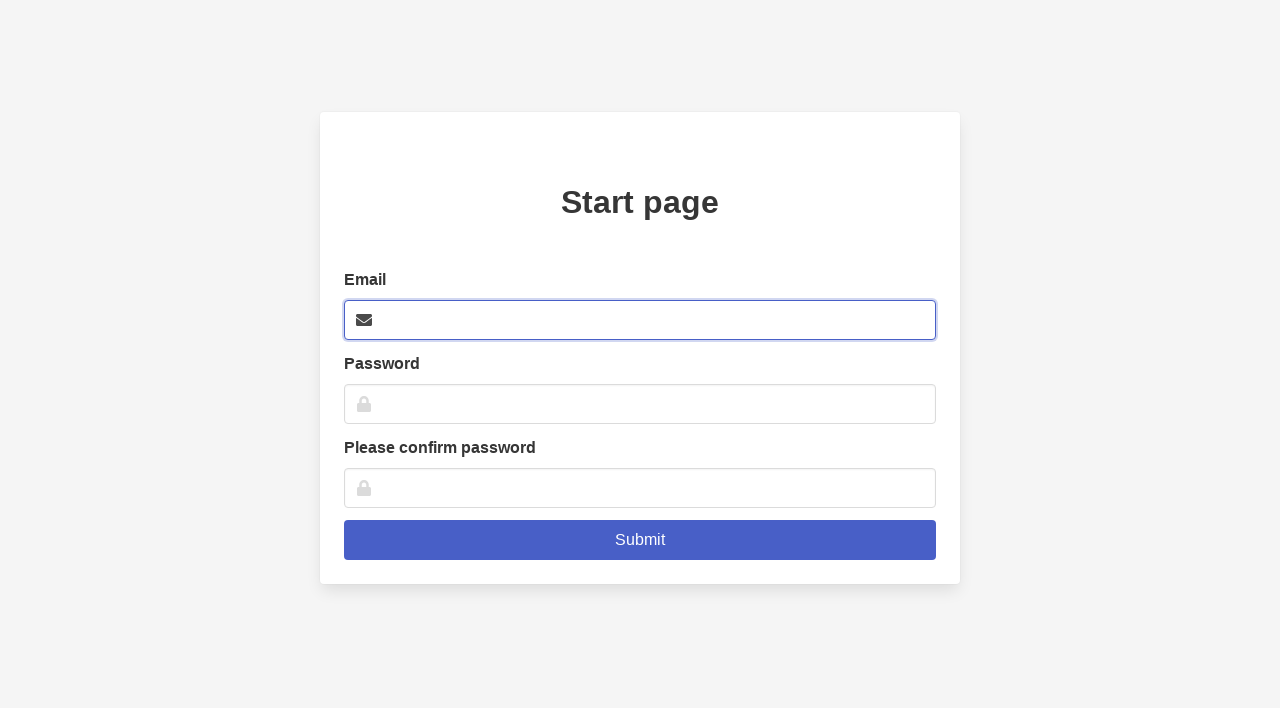

Filled email field with 'testuser87@email.com' on xpath=//*[@id='root']/div/div/div/div/div/form/div[1]/div/input
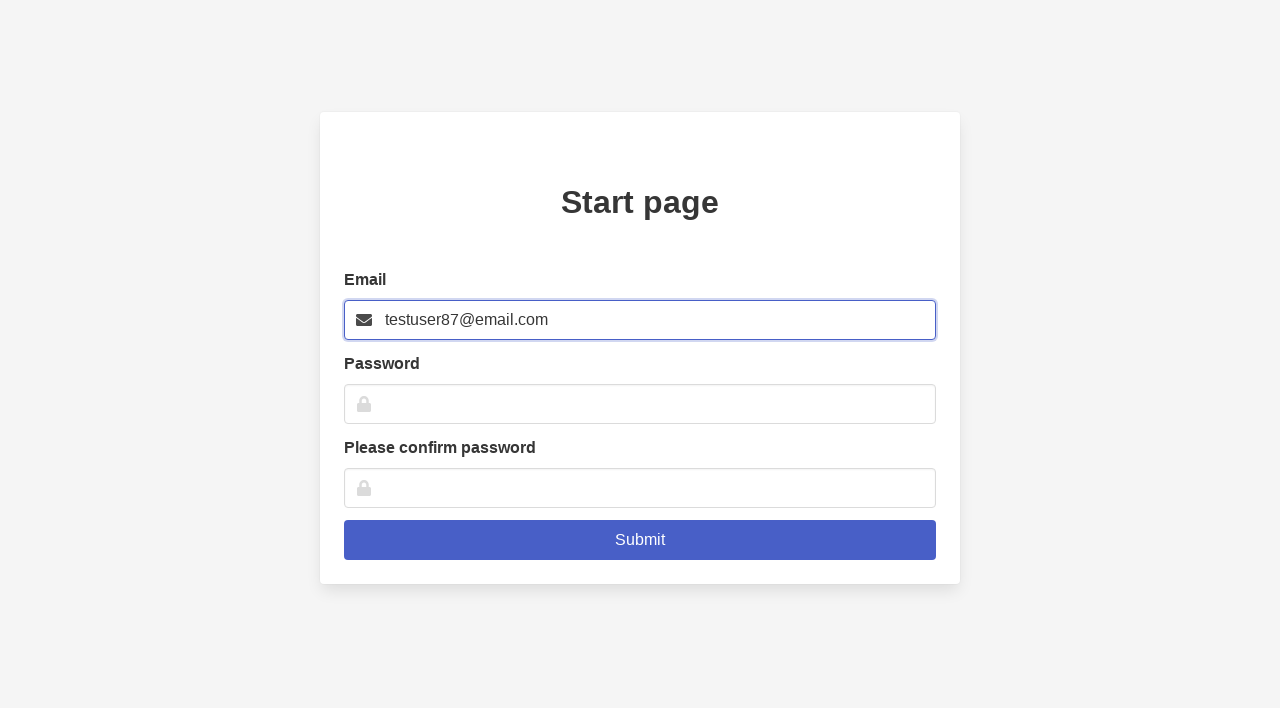

Clicked on password input field at (640, 404) on xpath=//*[@id='root']/div/div/div/div/div/form/div[2]/div/input
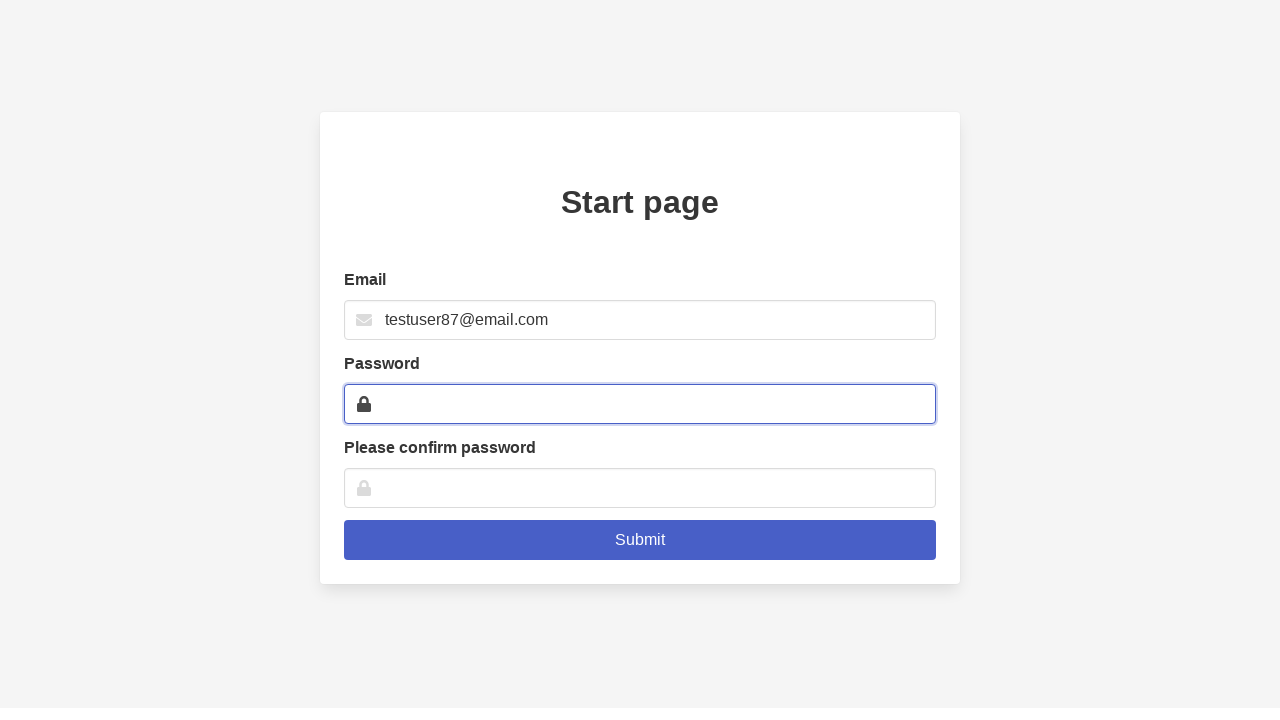

Filled password field with 'SecurePass123' on xpath=//*[@id='root']/div/div/div/div/div/form/div[2]/div/input
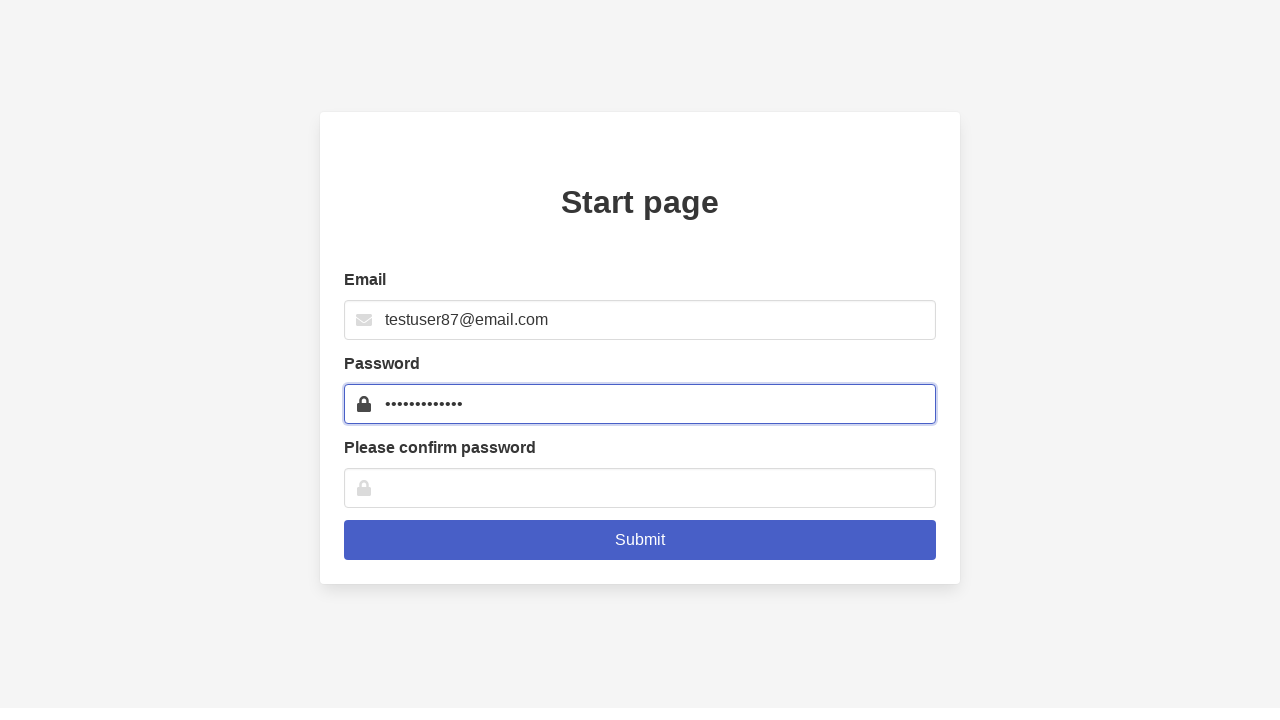

Clicked on confirm password input field at (640, 488) on xpath=//*[@id='root']/div/div/div/div/div/form/div[3]/div/input
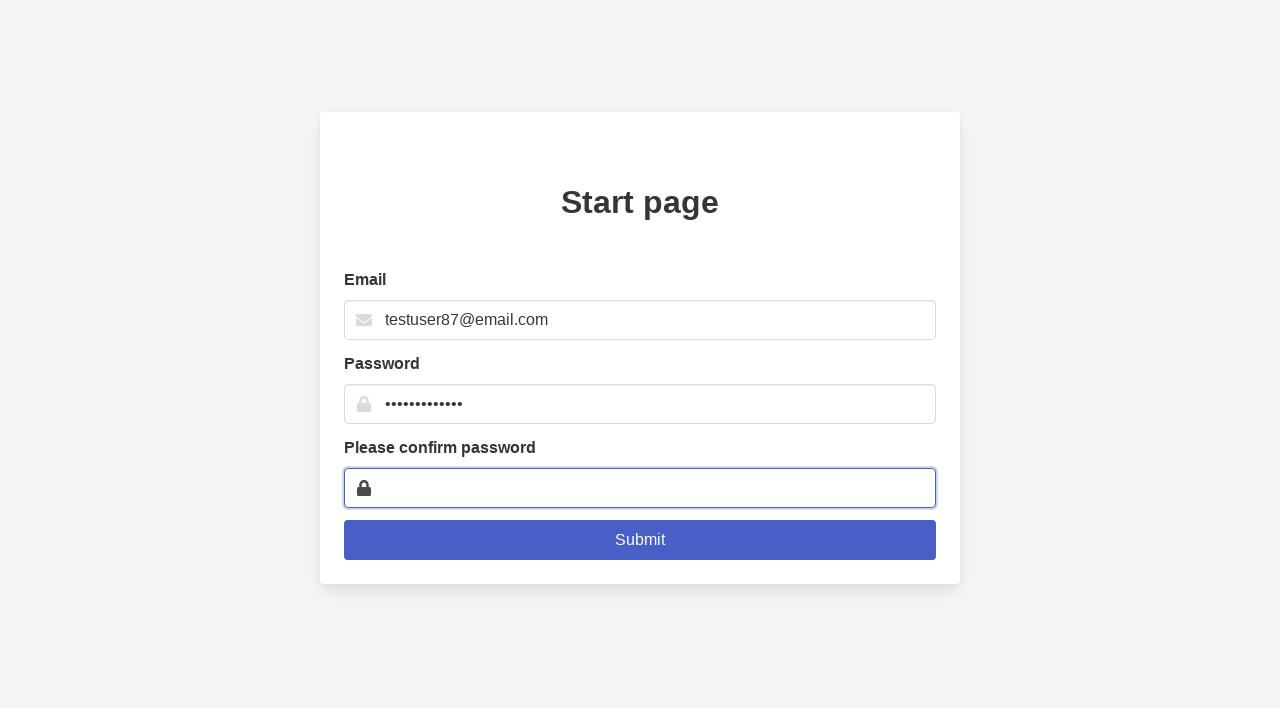

Filled confirm password field with 'SecurePass123' on xpath=//*[@id='root']/div/div/div/div/div/form/div[3]/div/input
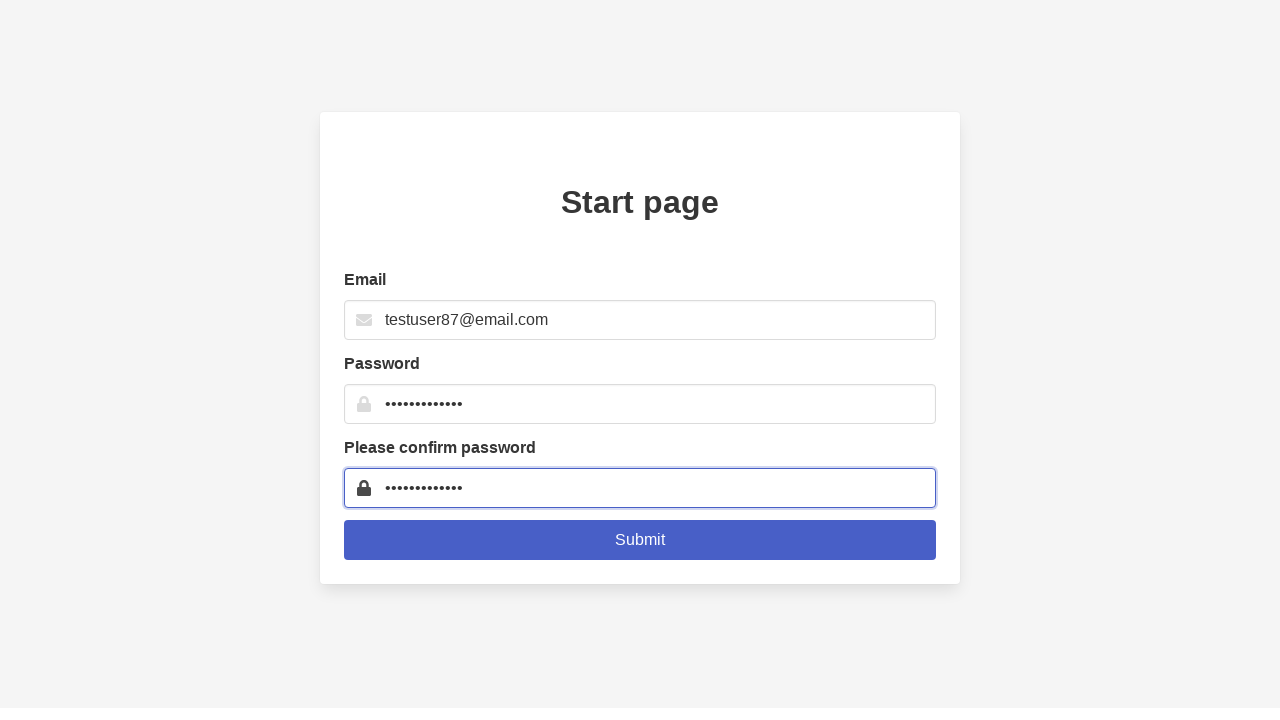

Clicked submit button to complete sign-up at (640, 540) on .is-link
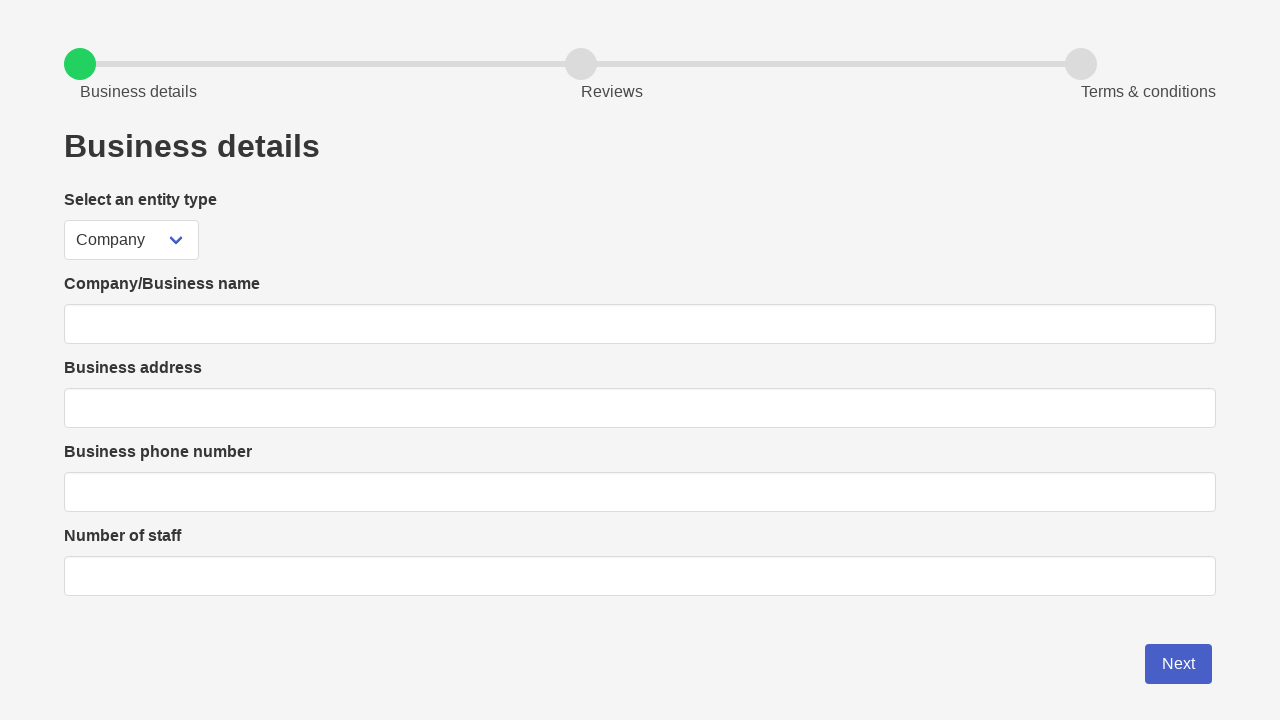

Business details page loaded successfully
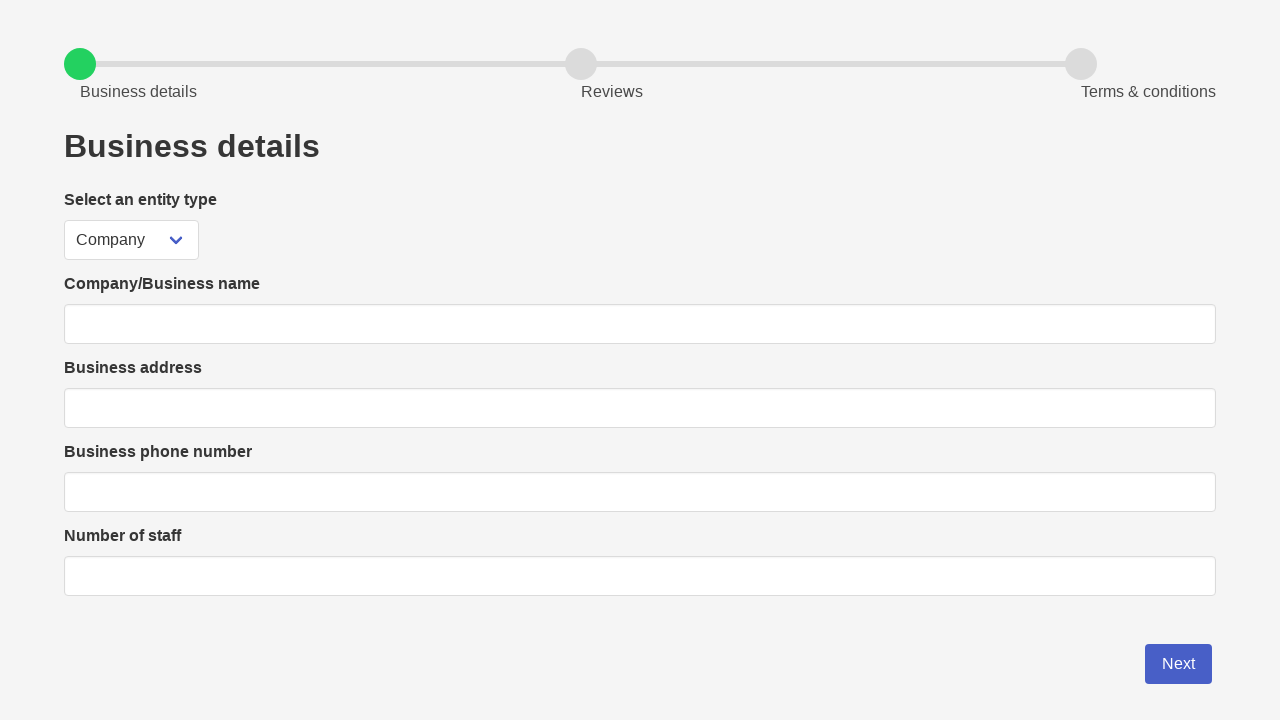

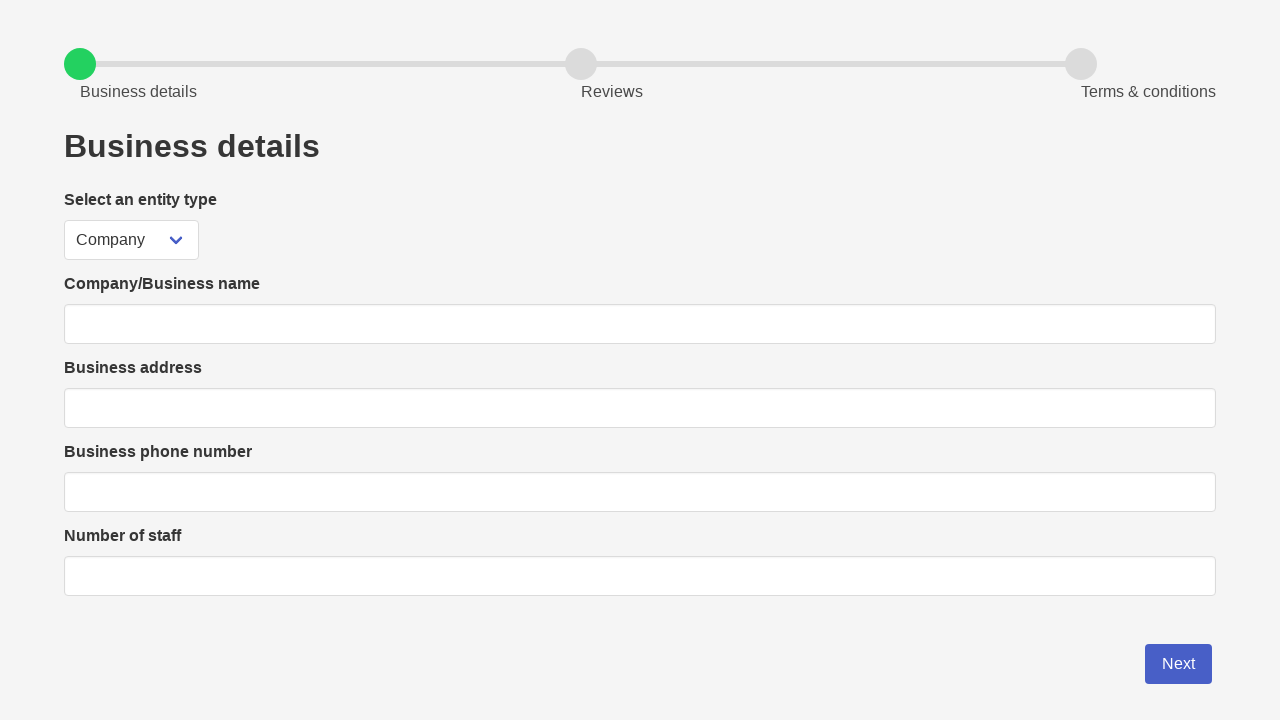